Tests user registration flow by navigating to the registration page, filling out the registration form with personal details, selecting options from dropdowns, and submitting the form

Starting URL: https://janbaskdemo.com/

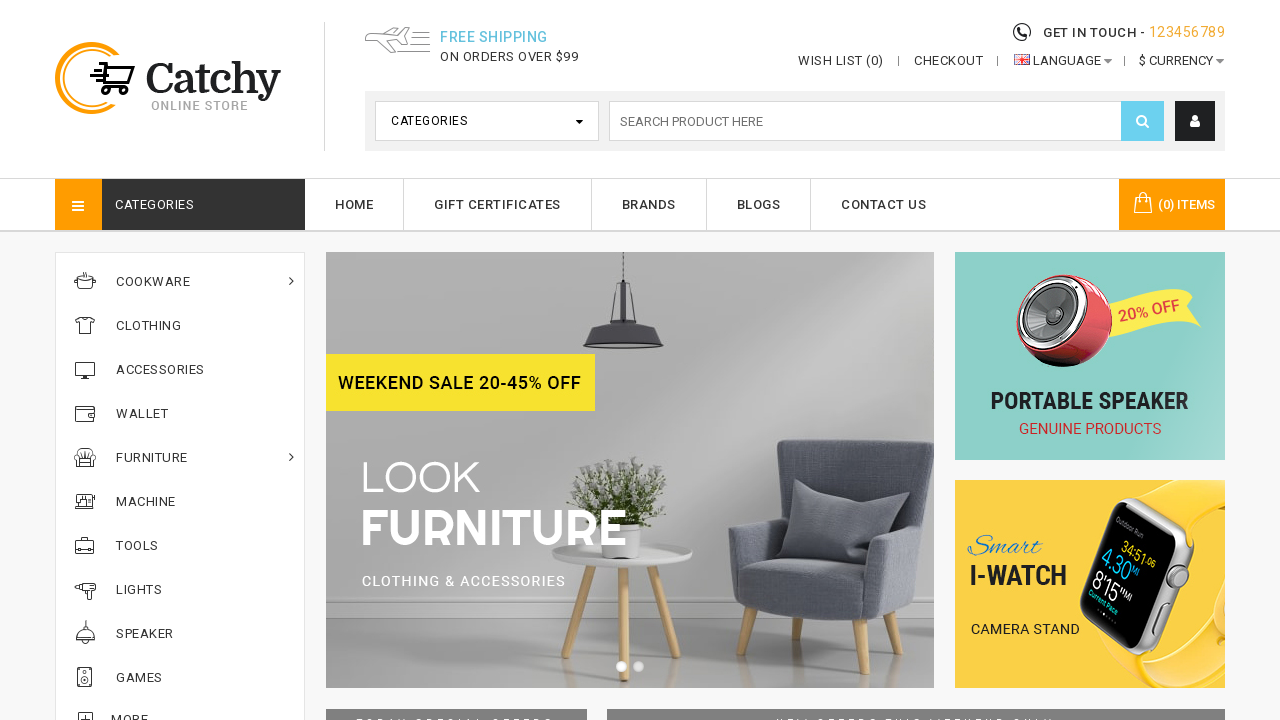

Clicked on My Account icon at (1195, 121) on xpath=//i[@class='fa fa-user']
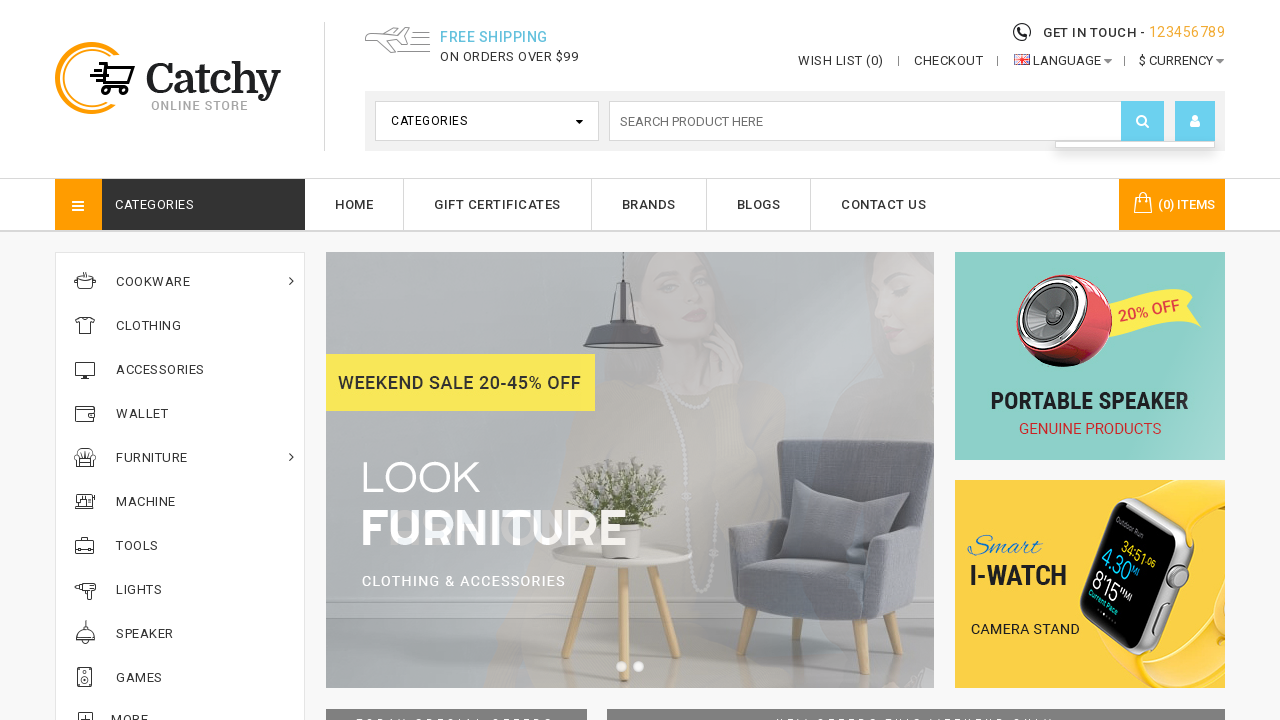

Clicked on Register link at (1135, 162) on xpath=//a[text()='Register']
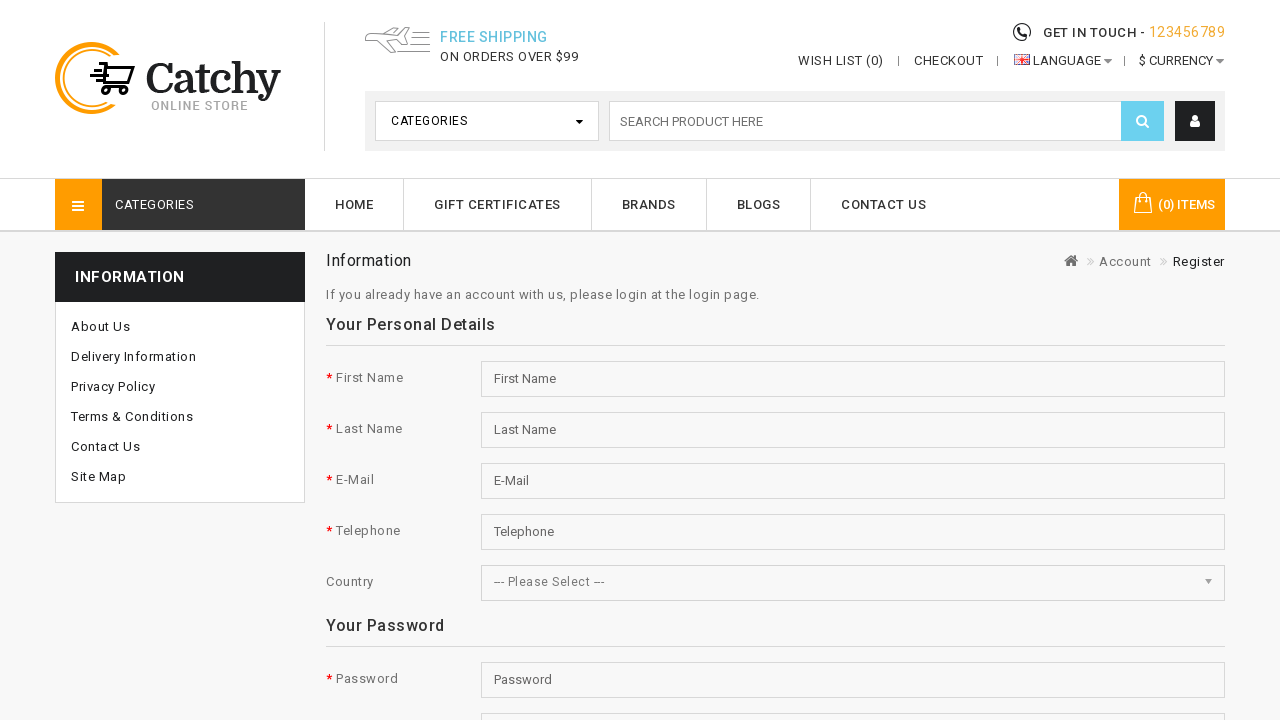

Filled first name field with 'Ron' on #input-firstname
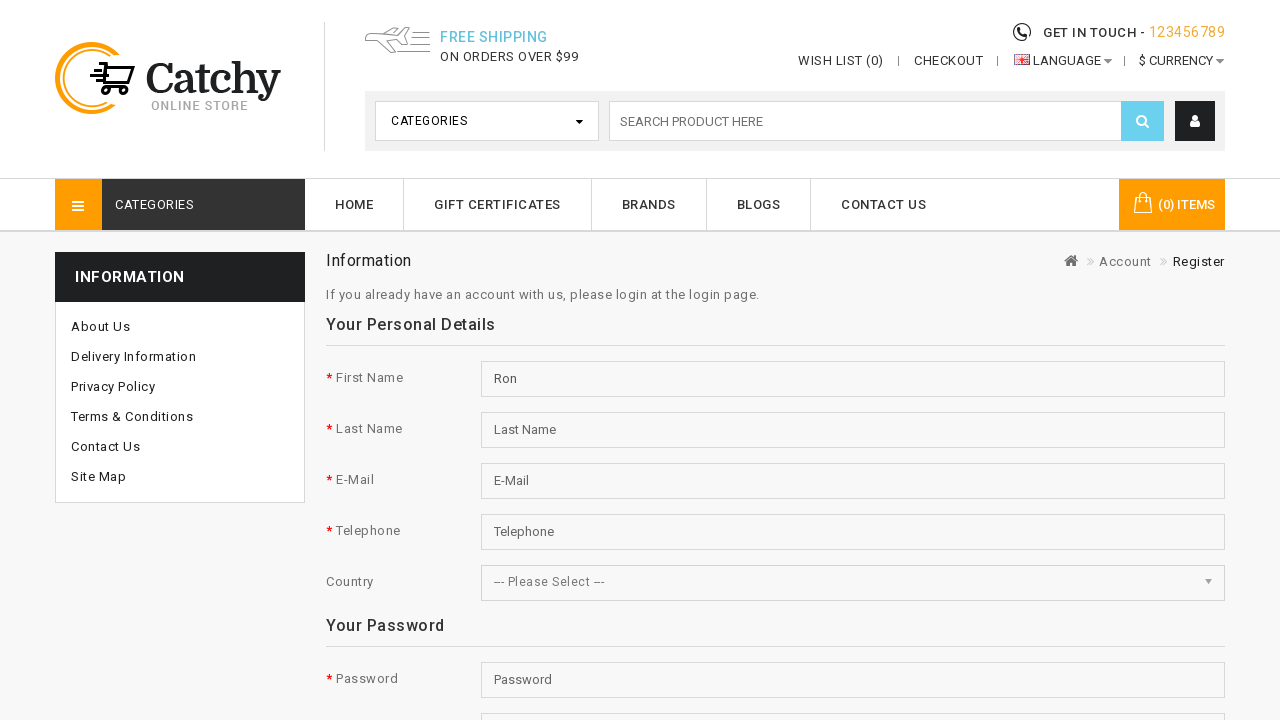

Filled last name field with 'Lincoln' on input[name='lastname']
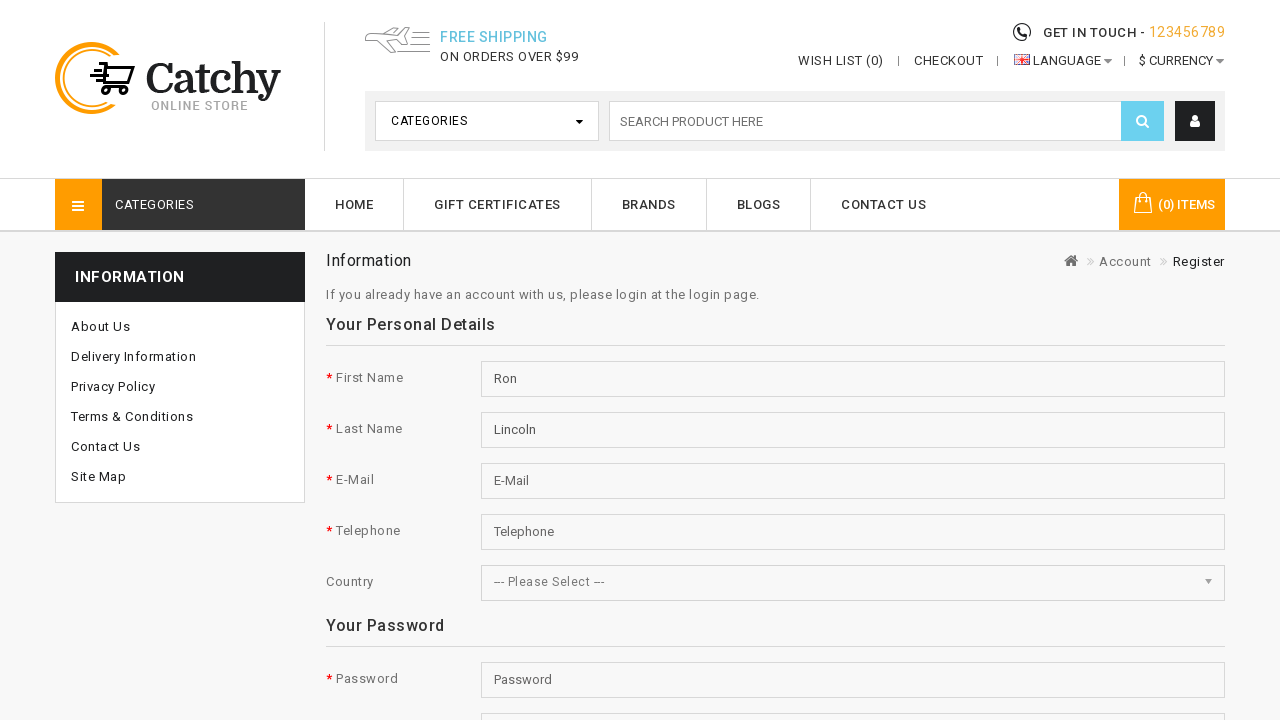

Filled email field with 'ron.lincoln1@janbask.com' on #input-email
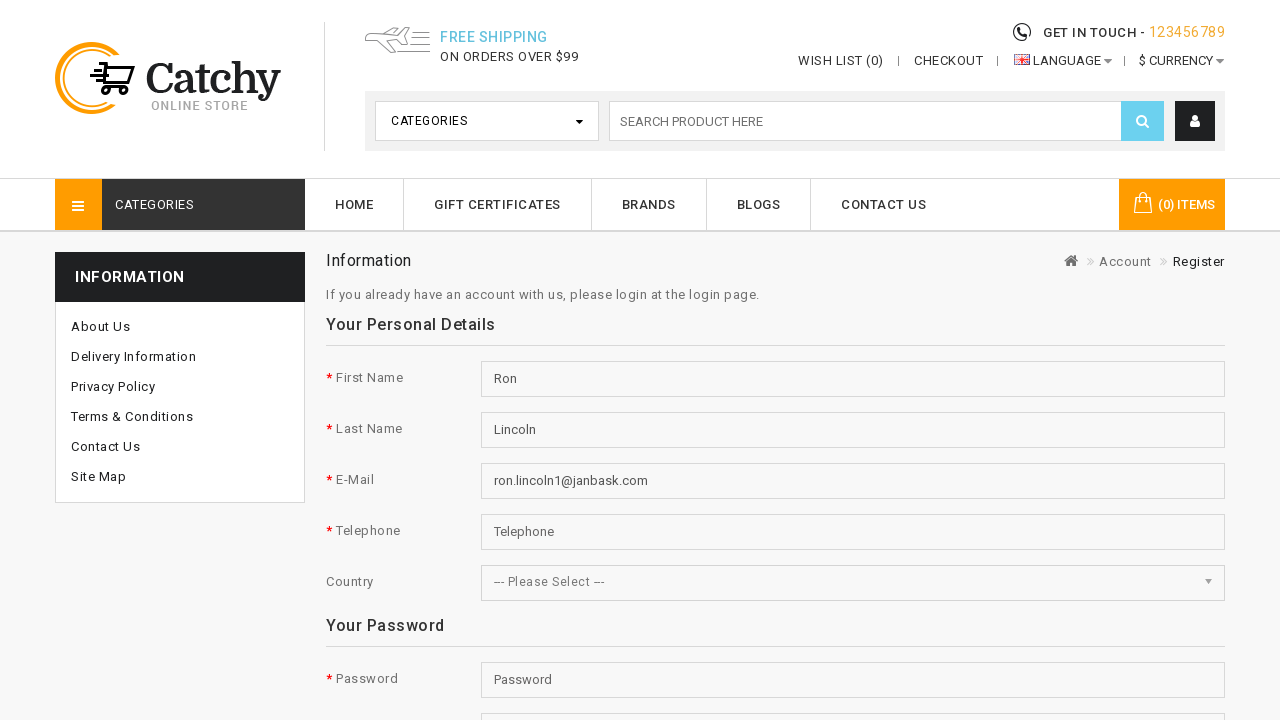

Filled telephone field with '545464564' on input[name='telephone']
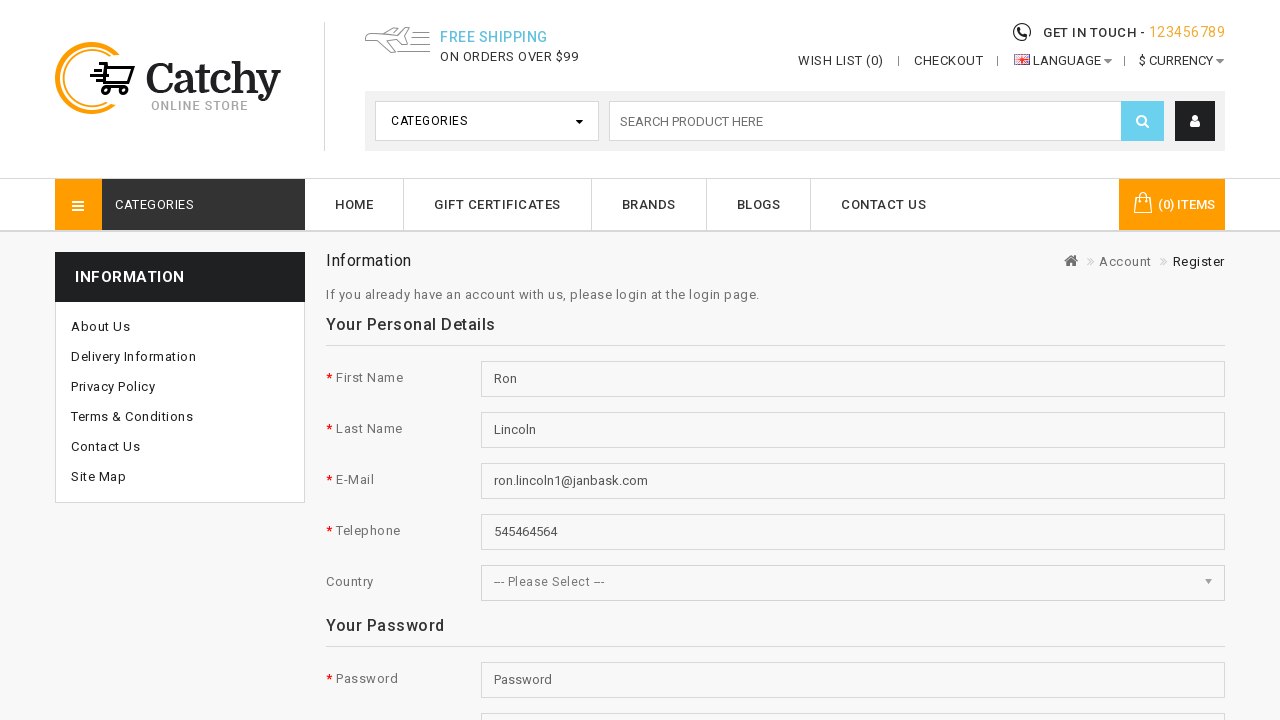

Selected 'India' from country dropdown on #input-country
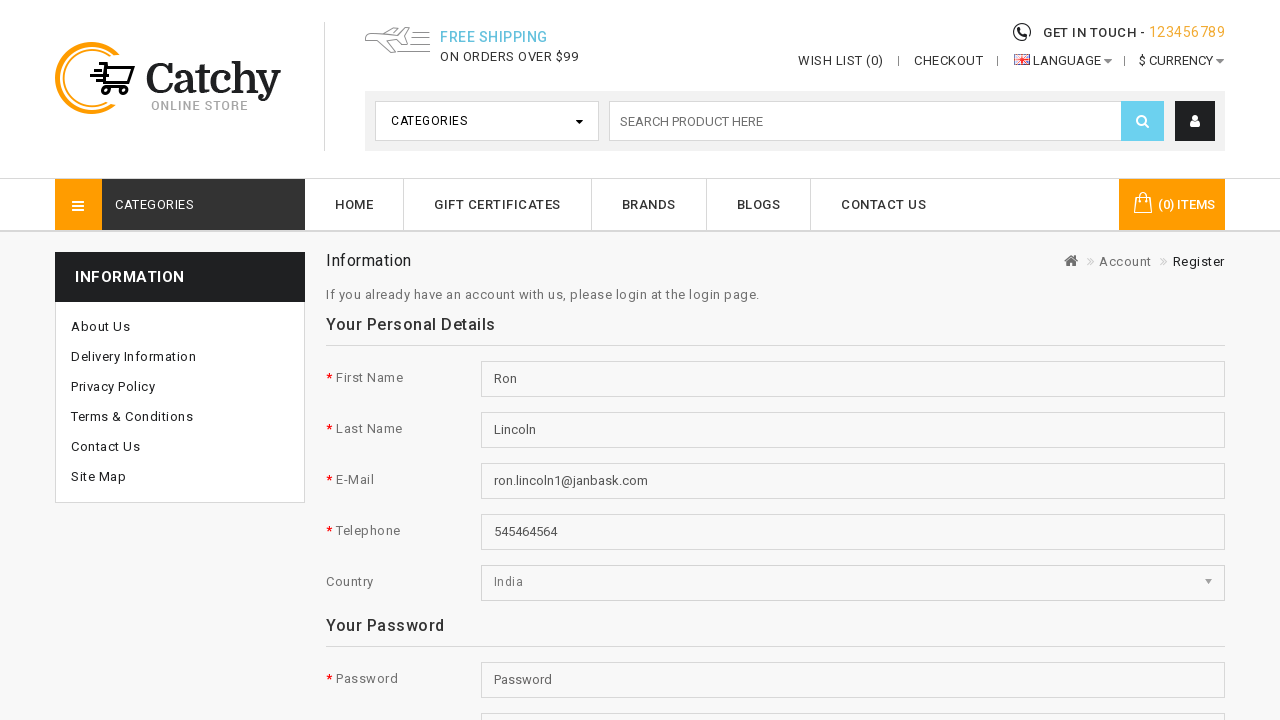

Filled password field with 'test@1234' on #input-password
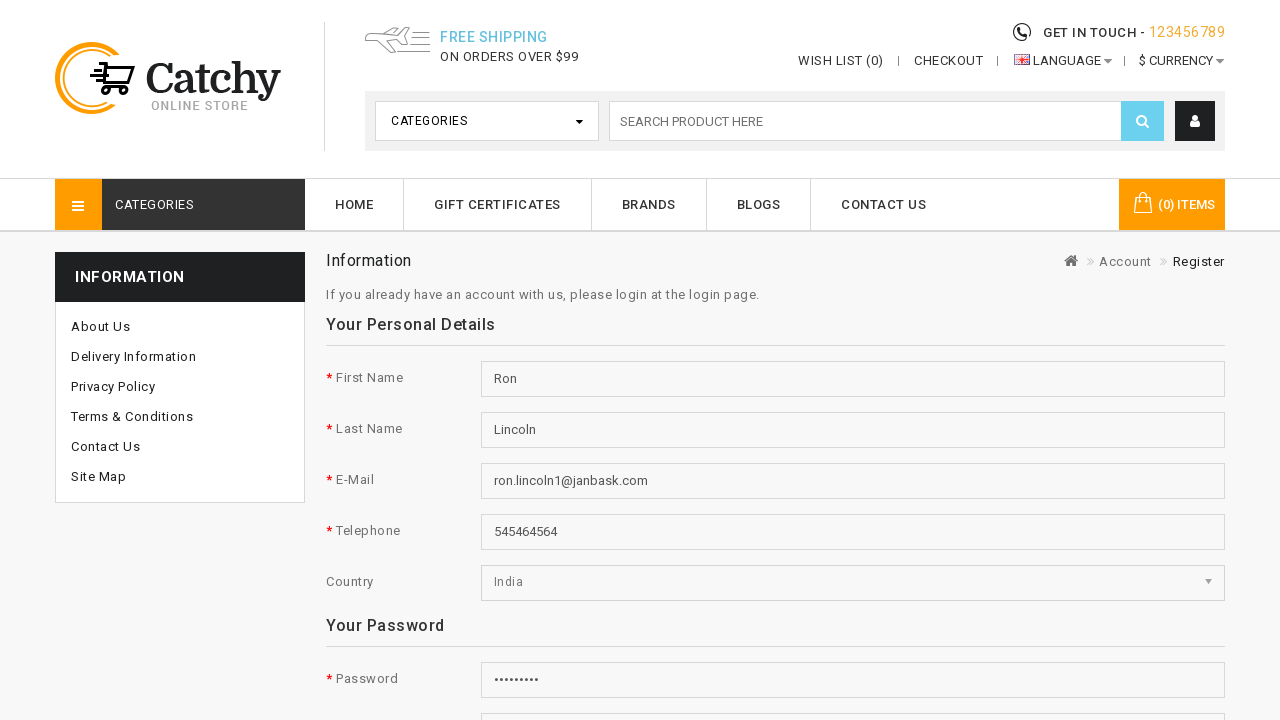

Filled confirm password field with 'test@1234' on #input-confirm
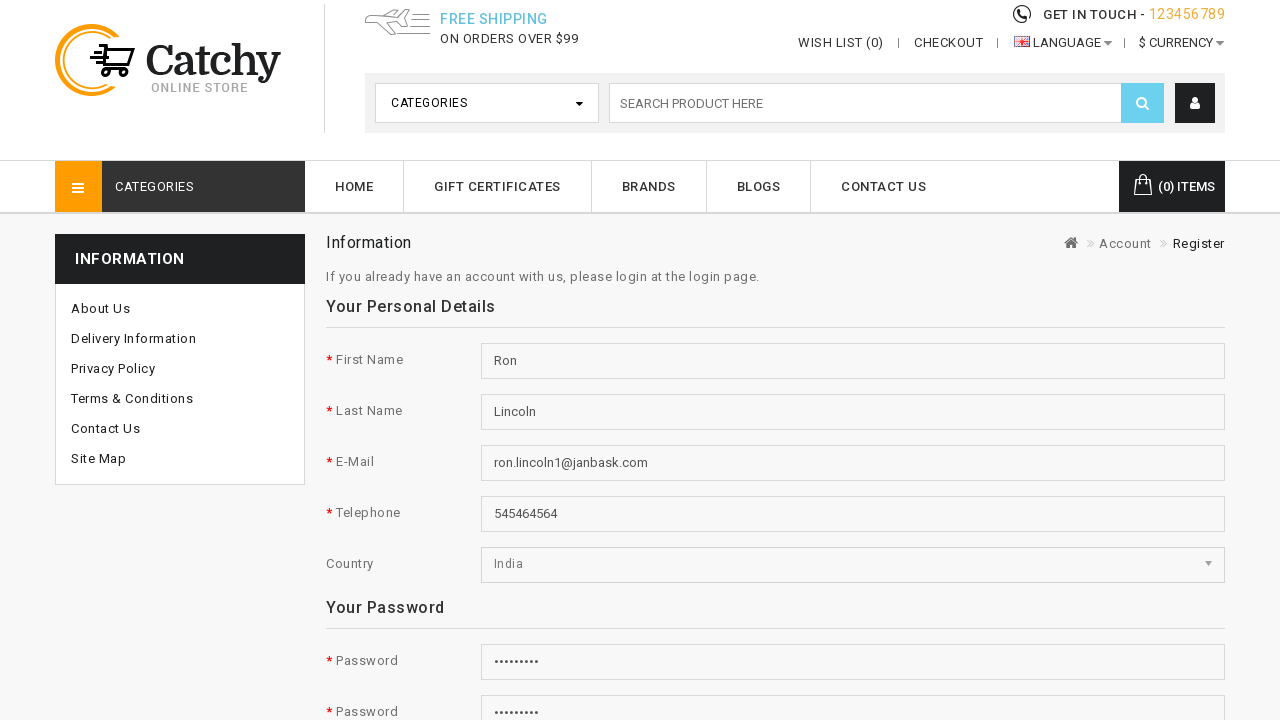

Clicked newsletter radio button at (487, 360) on xpath=//input[@value=1 and @name='newsletter']
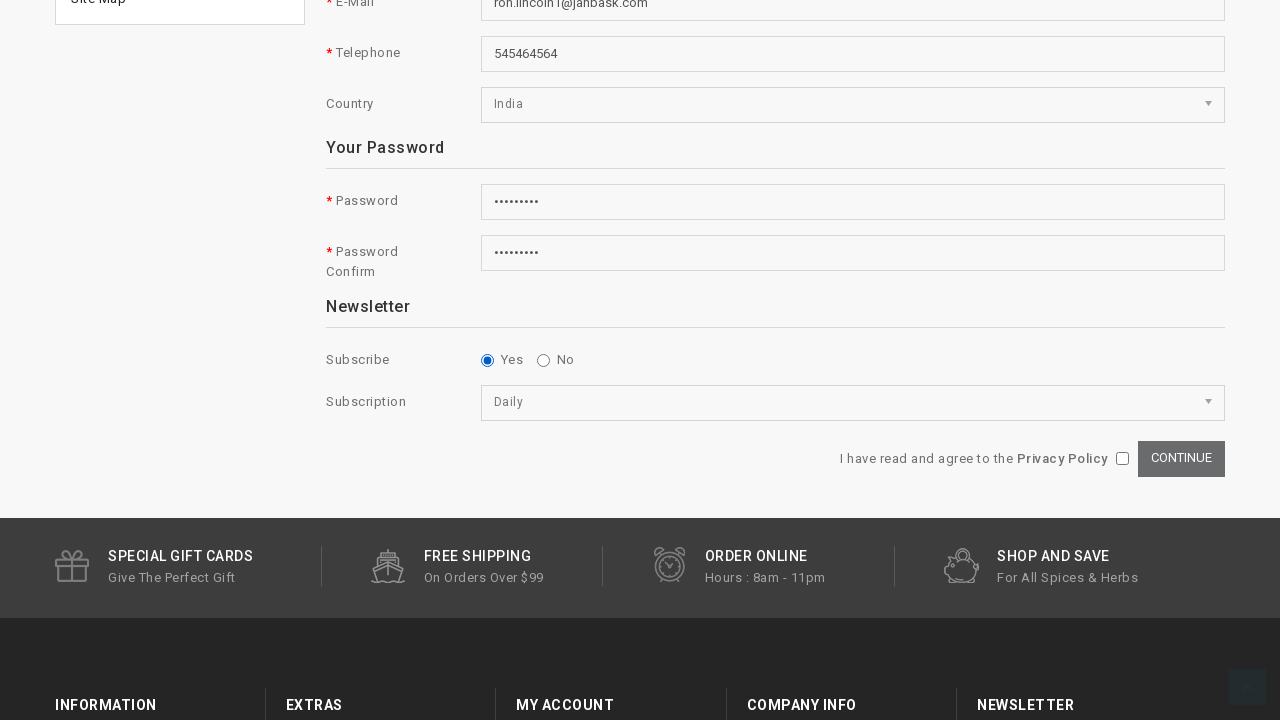

Selected 'Monthly' from subscription dropdown on select[name='subscription']
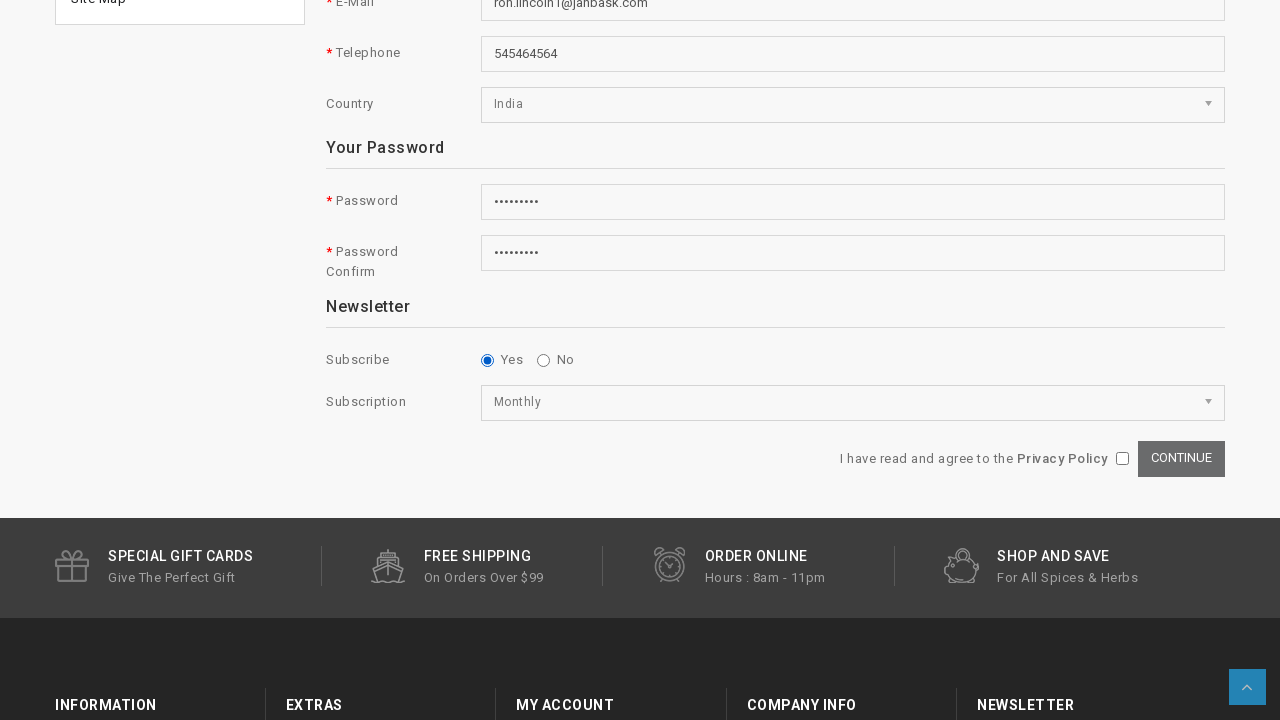

Clicked on Privacy Policy agreement checkbox at (1123, 459) on input[name='agree']
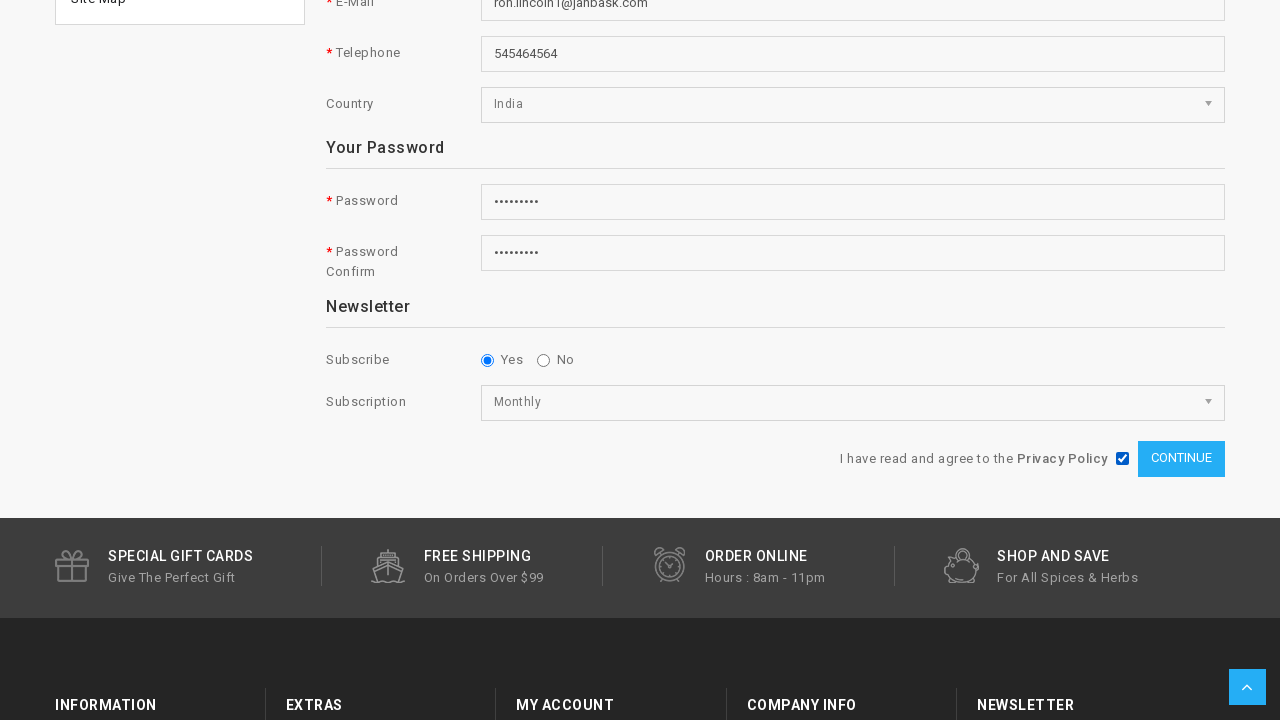

Clicked Continue button to submit registration form at (1181, 459) on #submitbtn
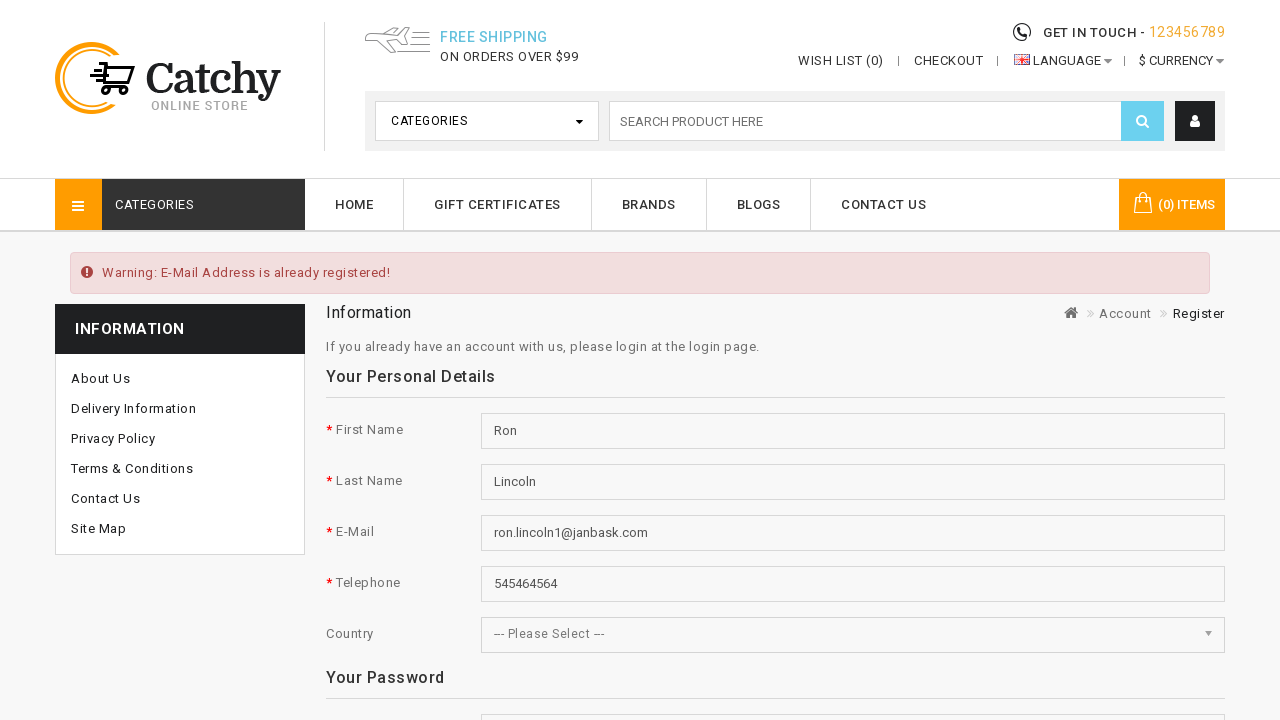

Waited 3 seconds for registration result
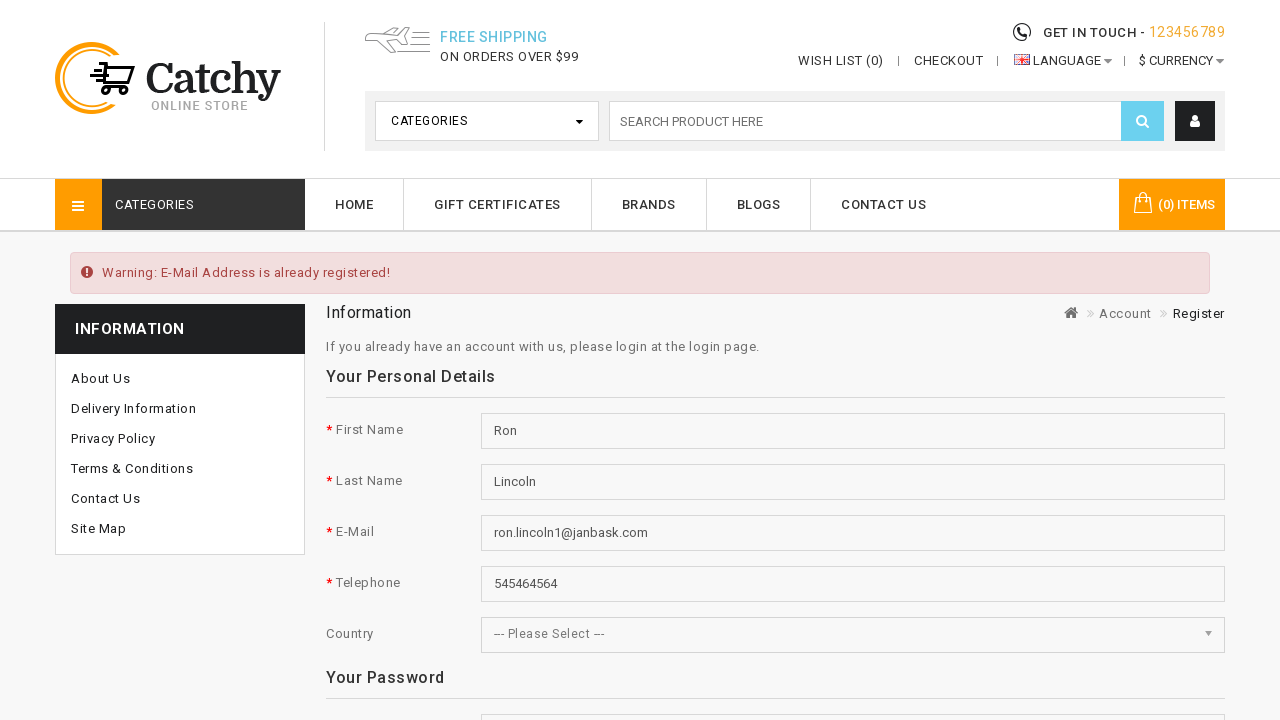

Registration failed - success message not visible
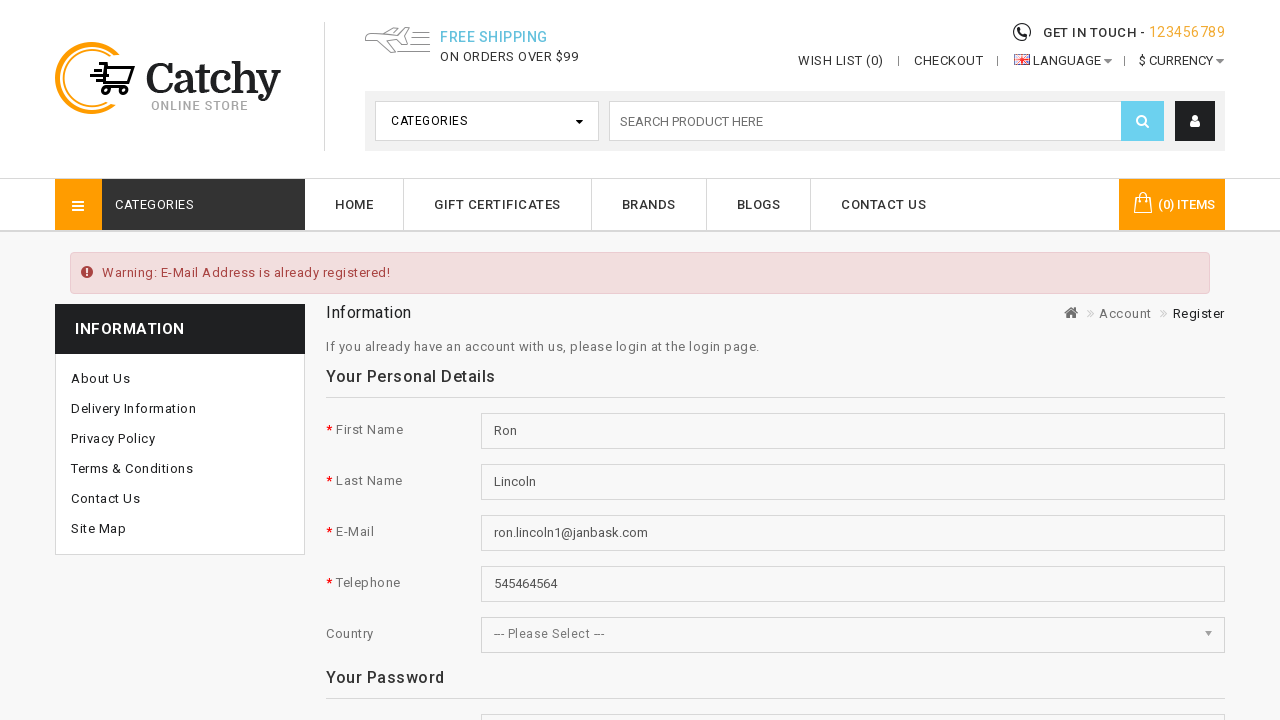

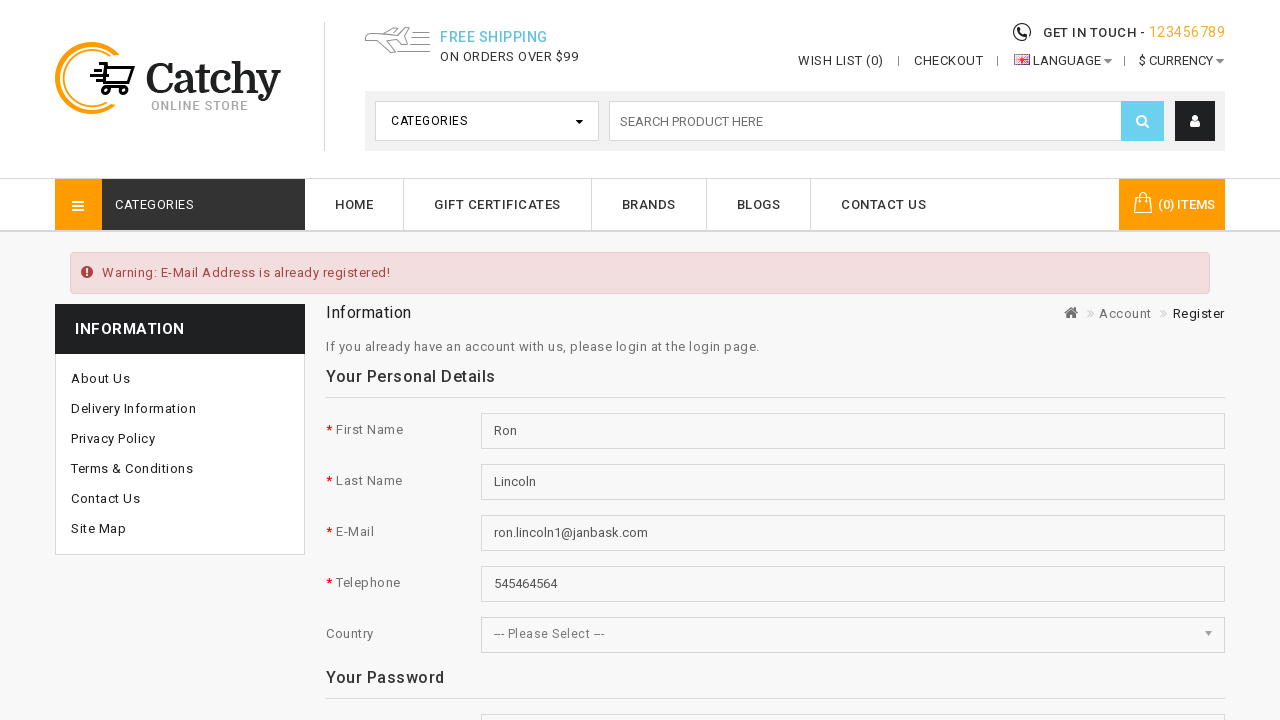